Tests VanillaMasker input validation by entering various alphanumeric and special character combinations into number-only and phone number input fields to verify proper masking behavior

Starting URL: https://vanilla-masker.github.io/vanilla-masker/demo.html

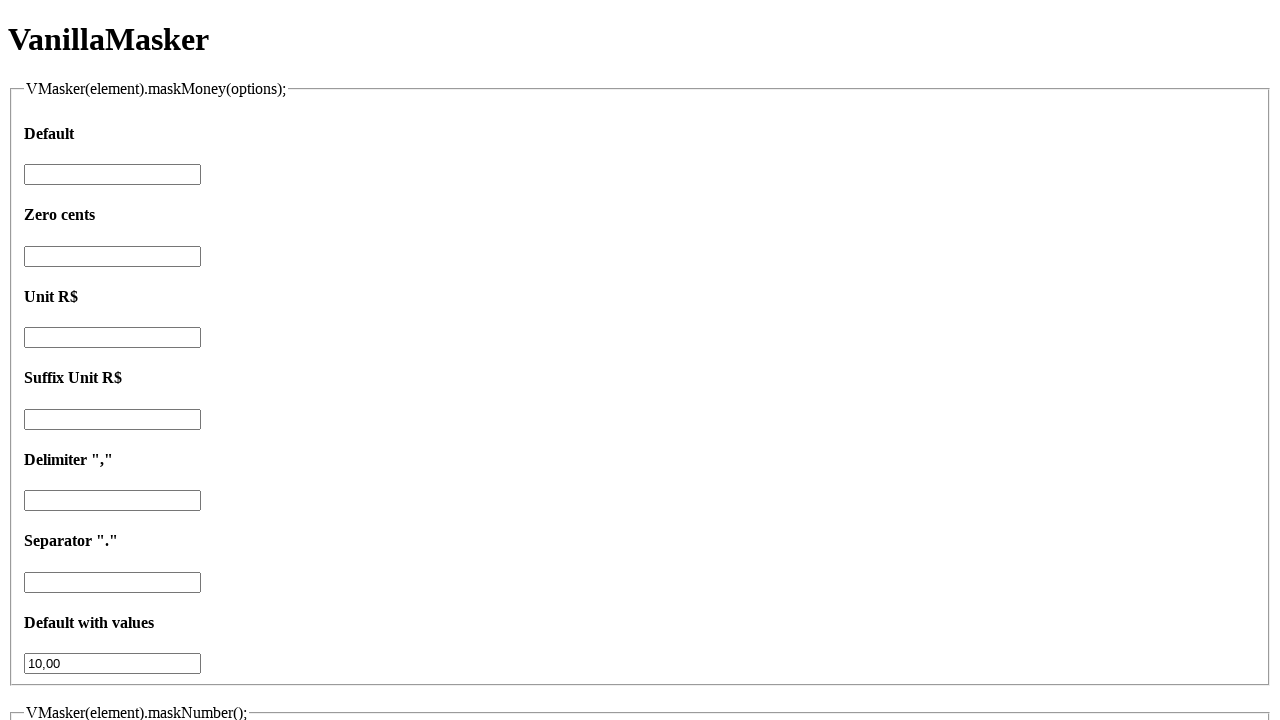

Entered alphanumeric input '123412340asdfghjk' into numbers-only field on #numbers
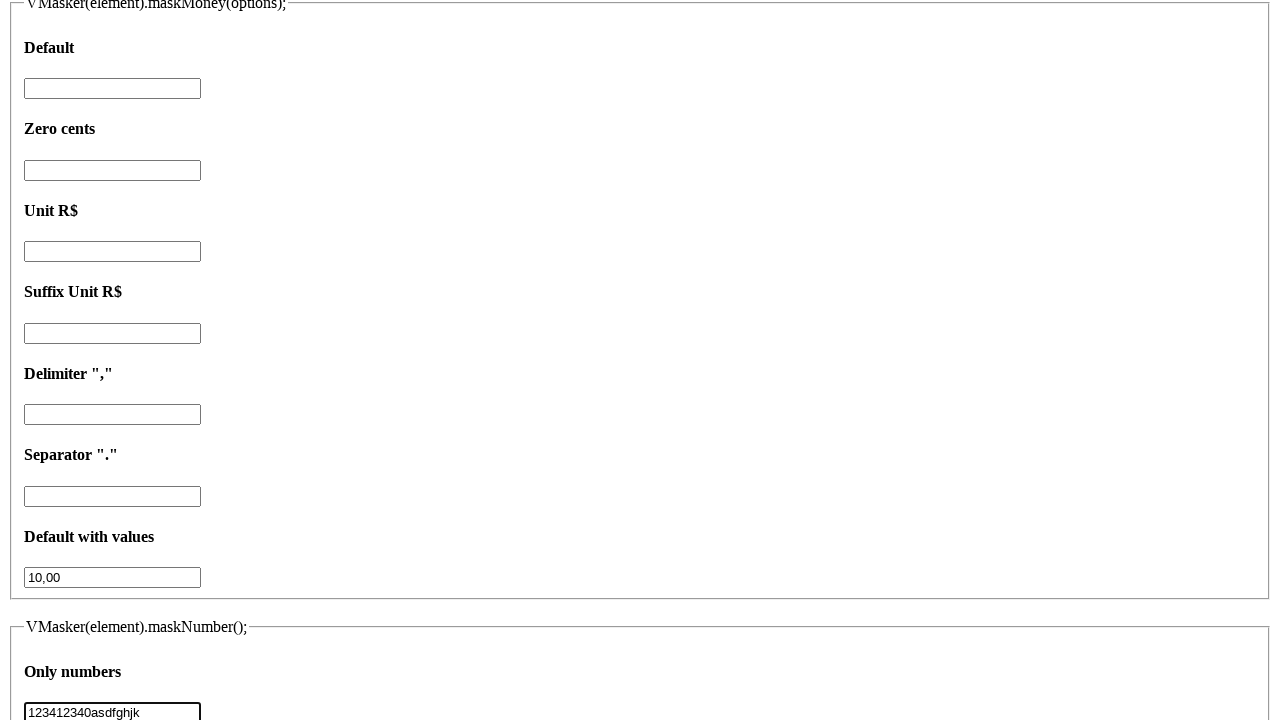

Cleared numbers-only field on #numbers
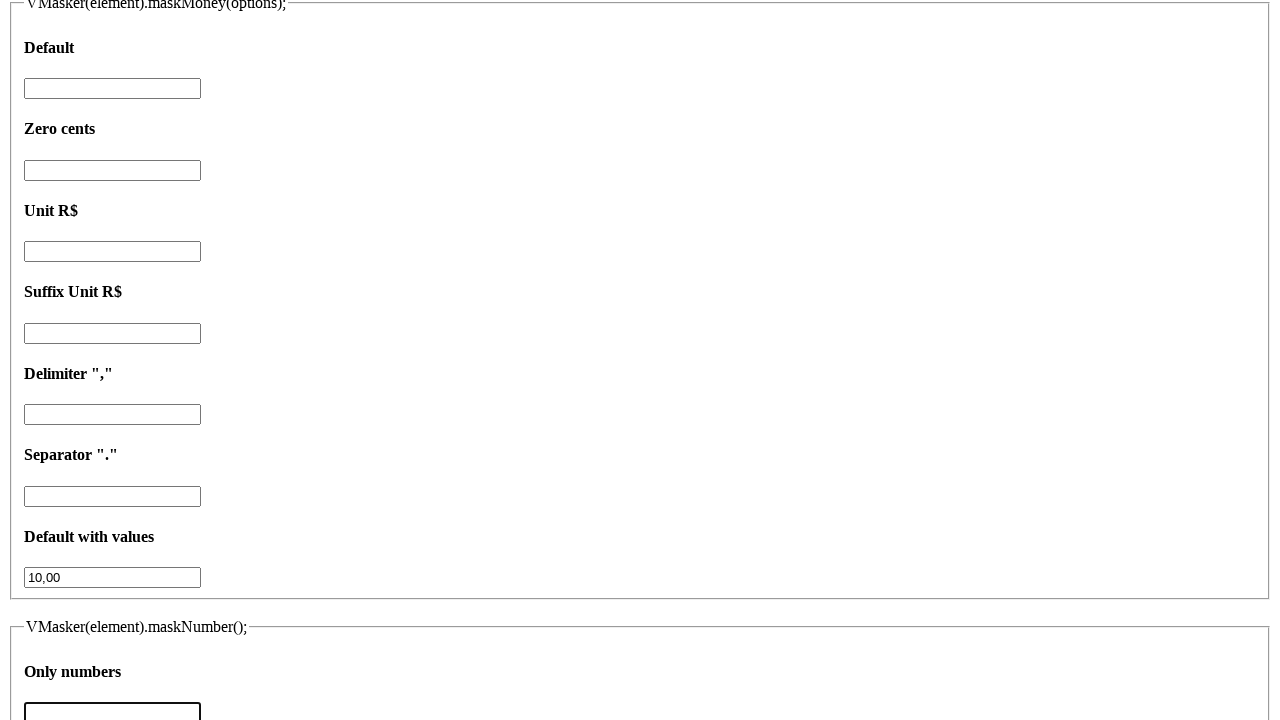

Entered negative alphanumeric input '-123412340asdfghjk' into numbers-only field on #numbers
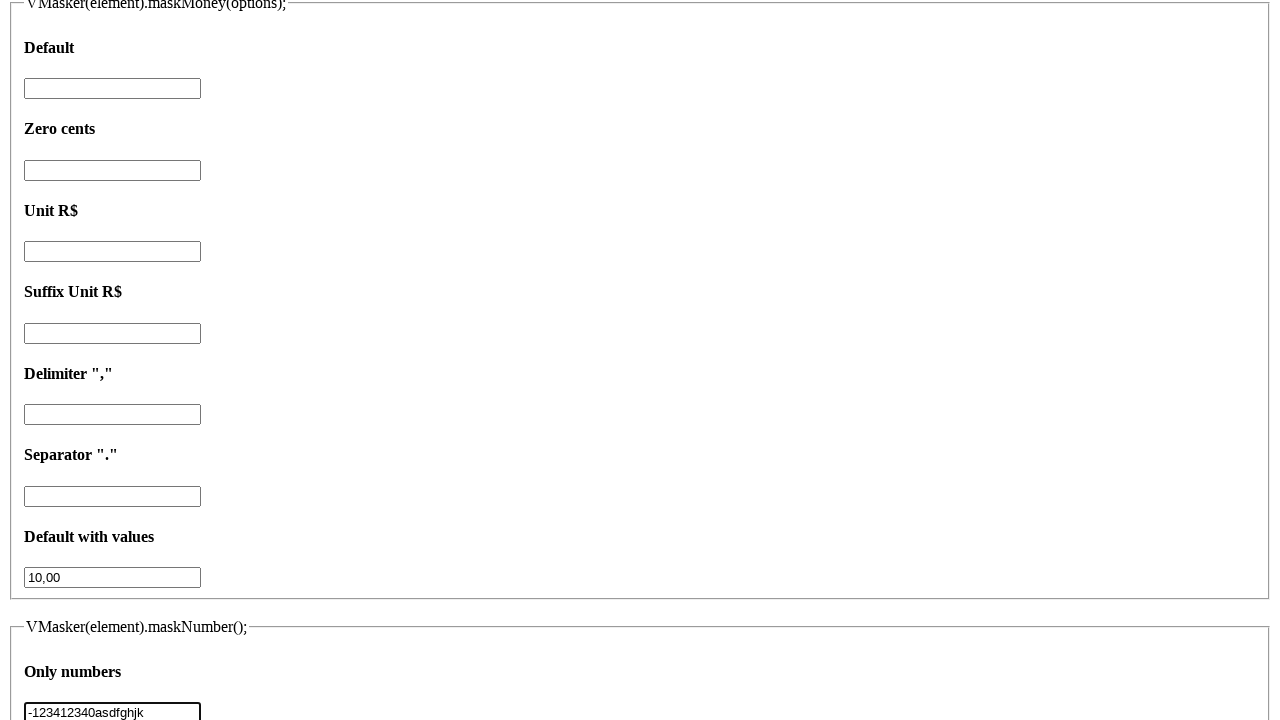

Cleared numbers-only field on #numbers
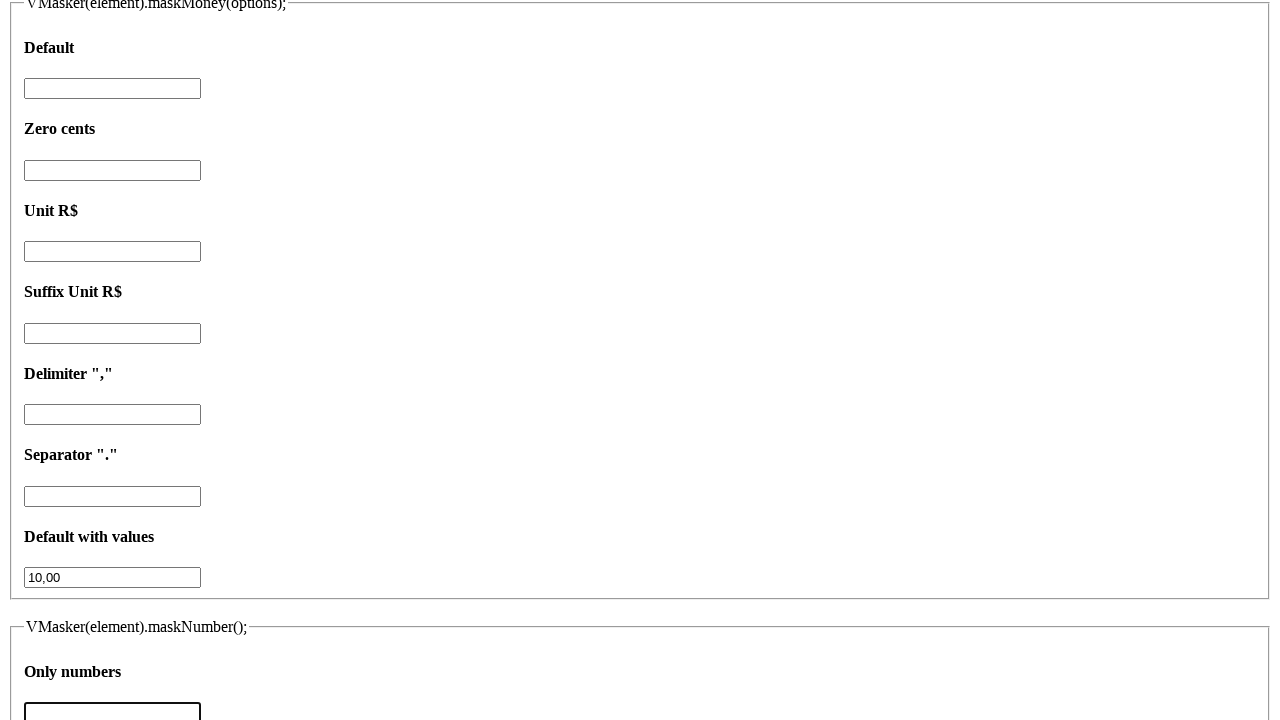

Entered number-character-number pattern '123ac34' into numbers-only field on #numbers
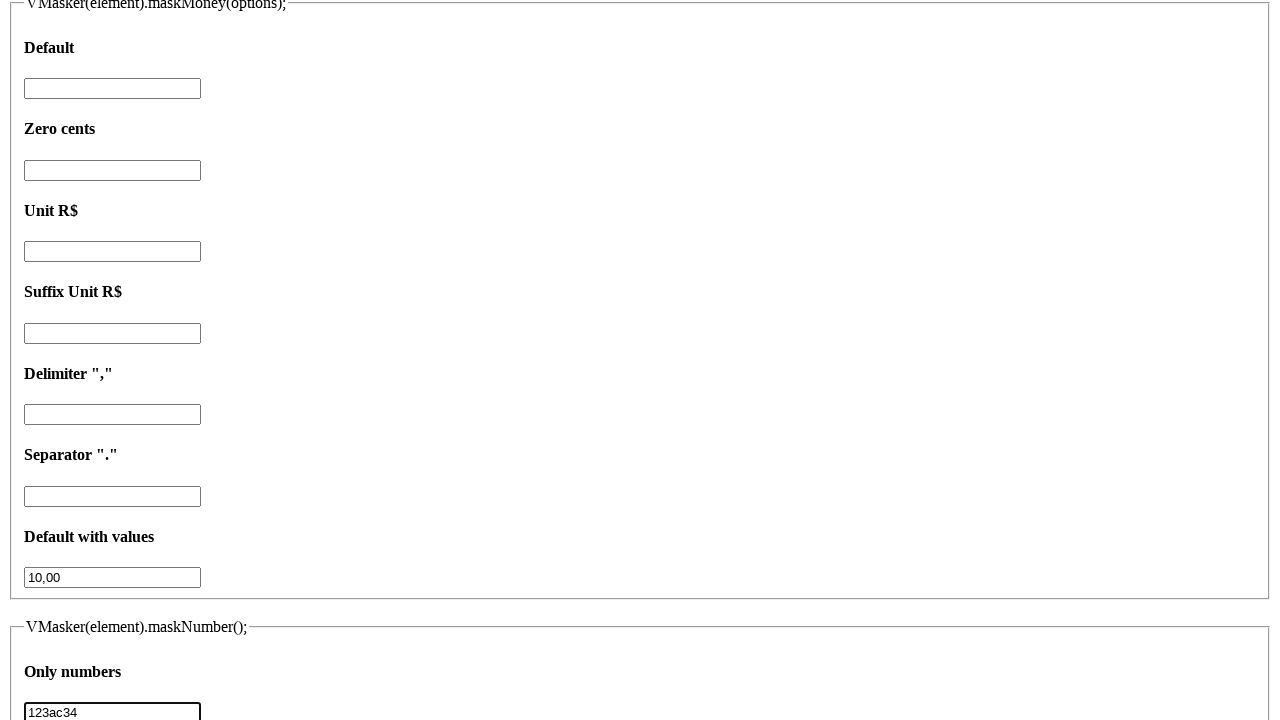

Cleared numbers-only field on #numbers
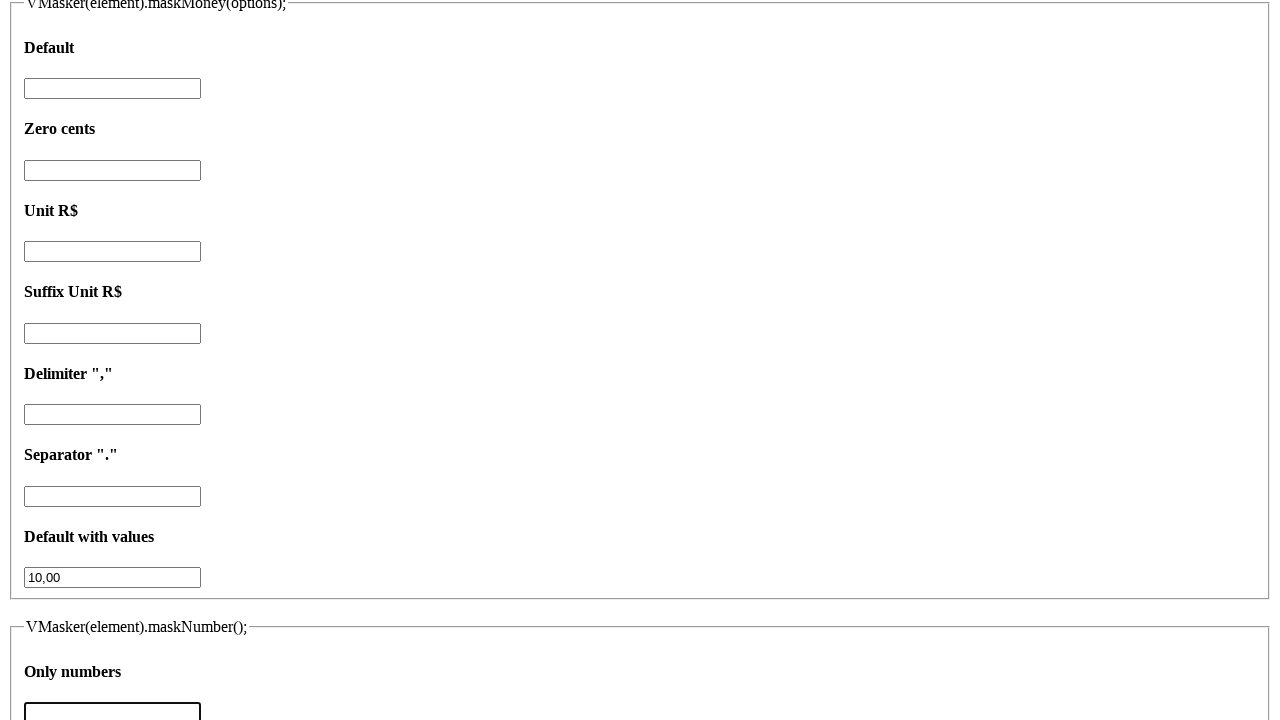

Entered negative number-character-number pattern '-123ac34' into numbers-only field on #numbers
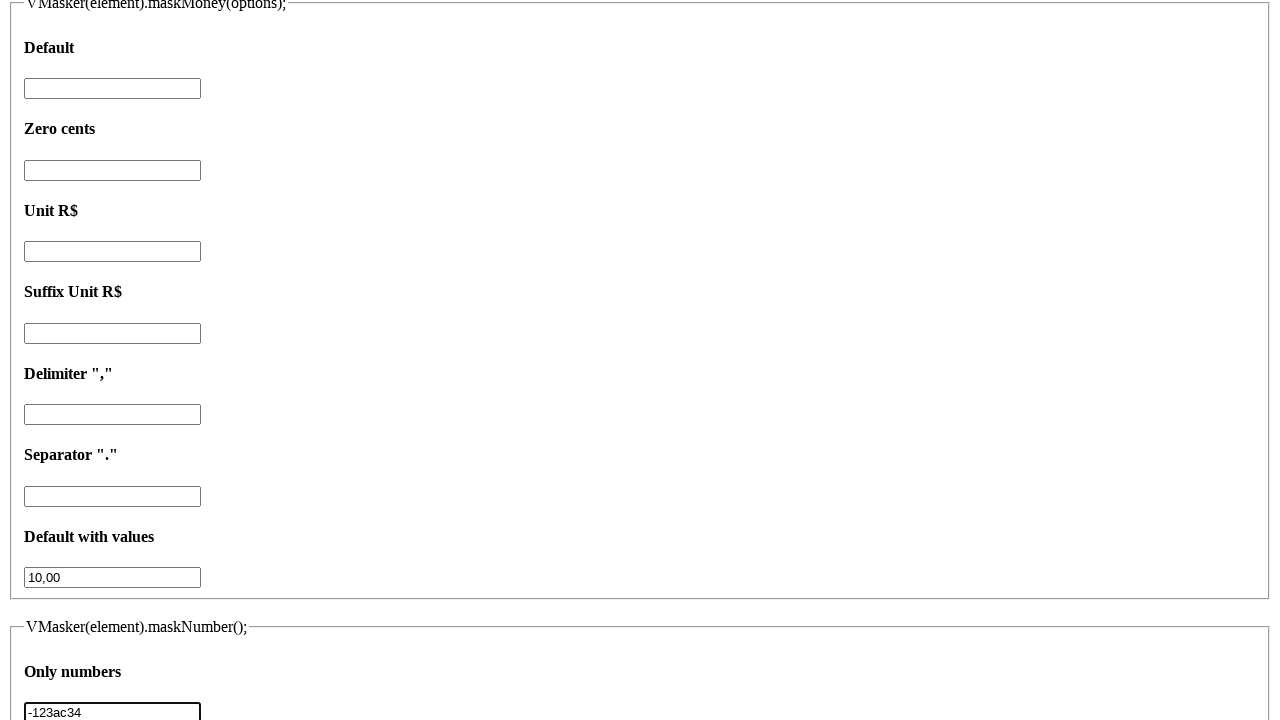

Cleared numbers-only field on #numbers
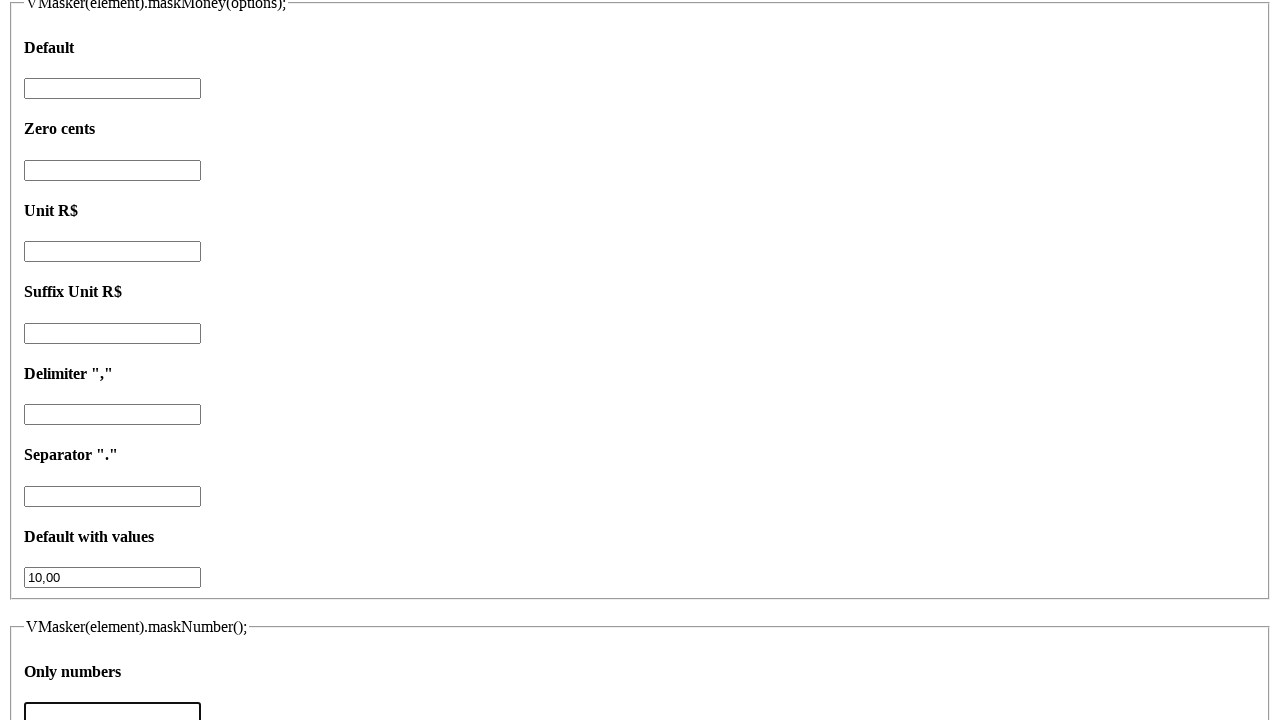

Entered special characters only '@#!^!^!%^' into numbers-only field on #numbers
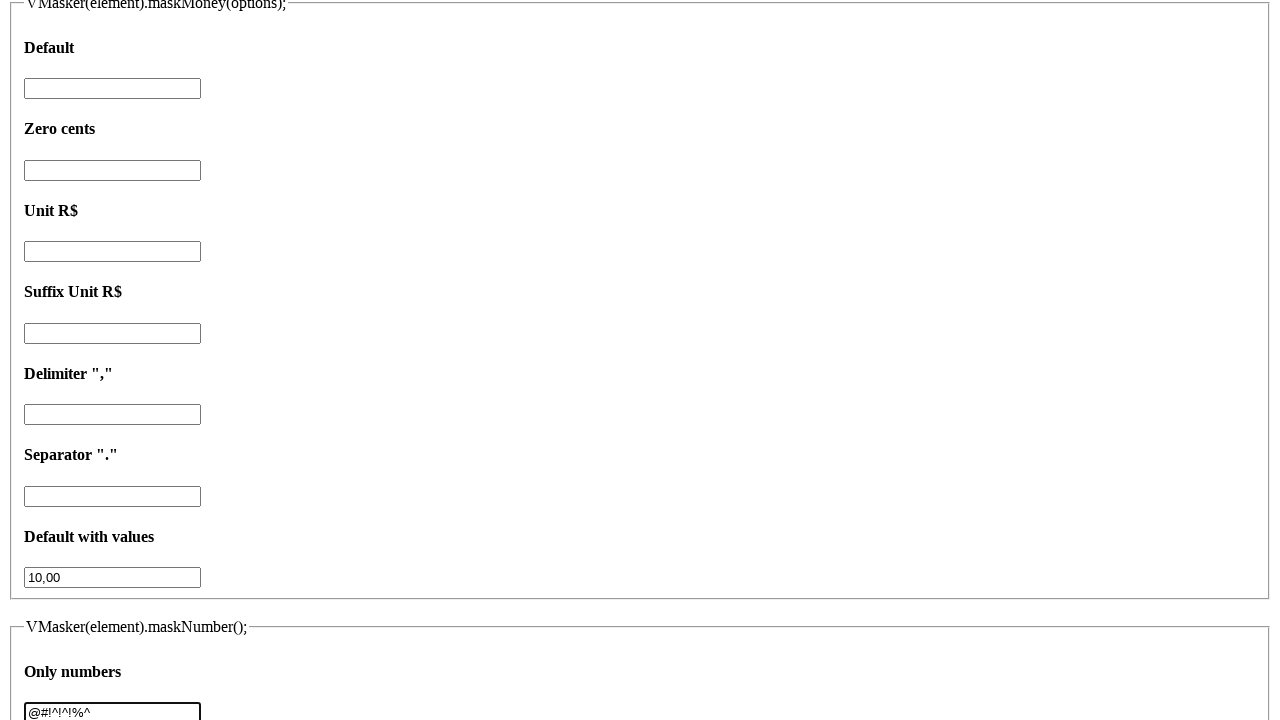

Cleared numbers-only field on #numbers
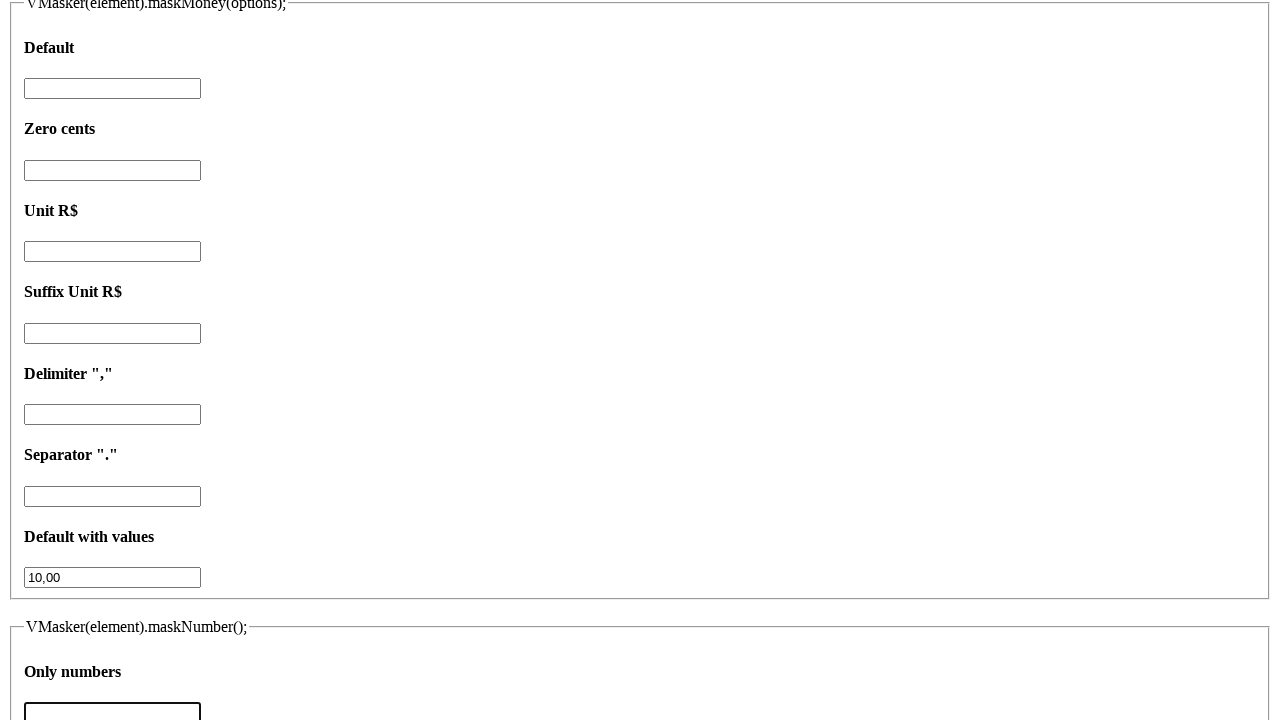

Entered negative number '-142141212288' into numbers-only field on #numbers
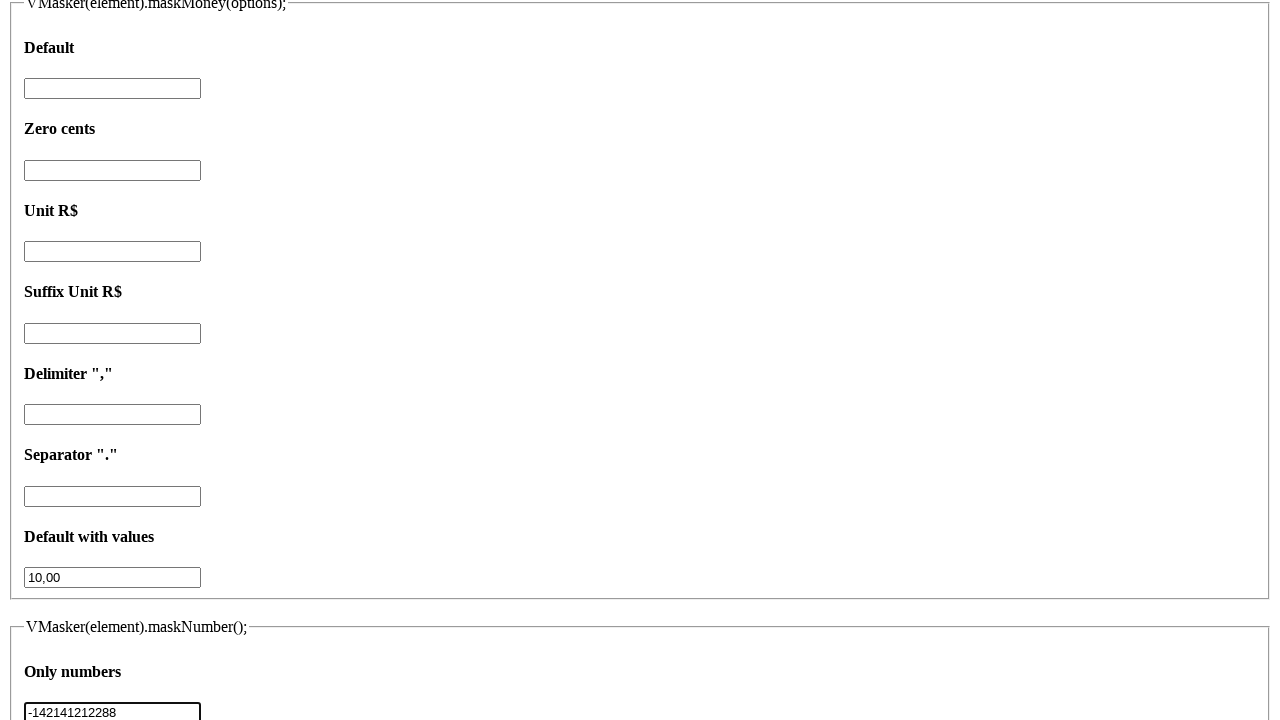

Cleared numbers-only field on #numbers
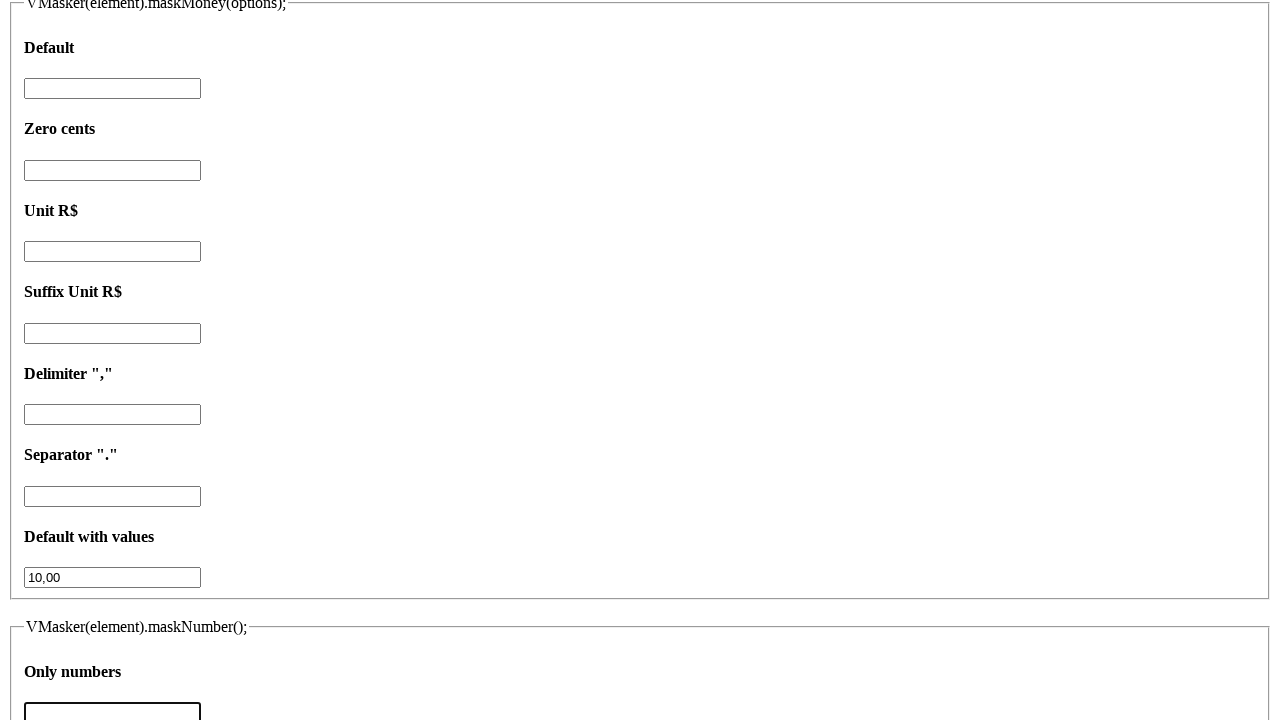

Entered positive number '142141212288' into numbers-only field on #numbers
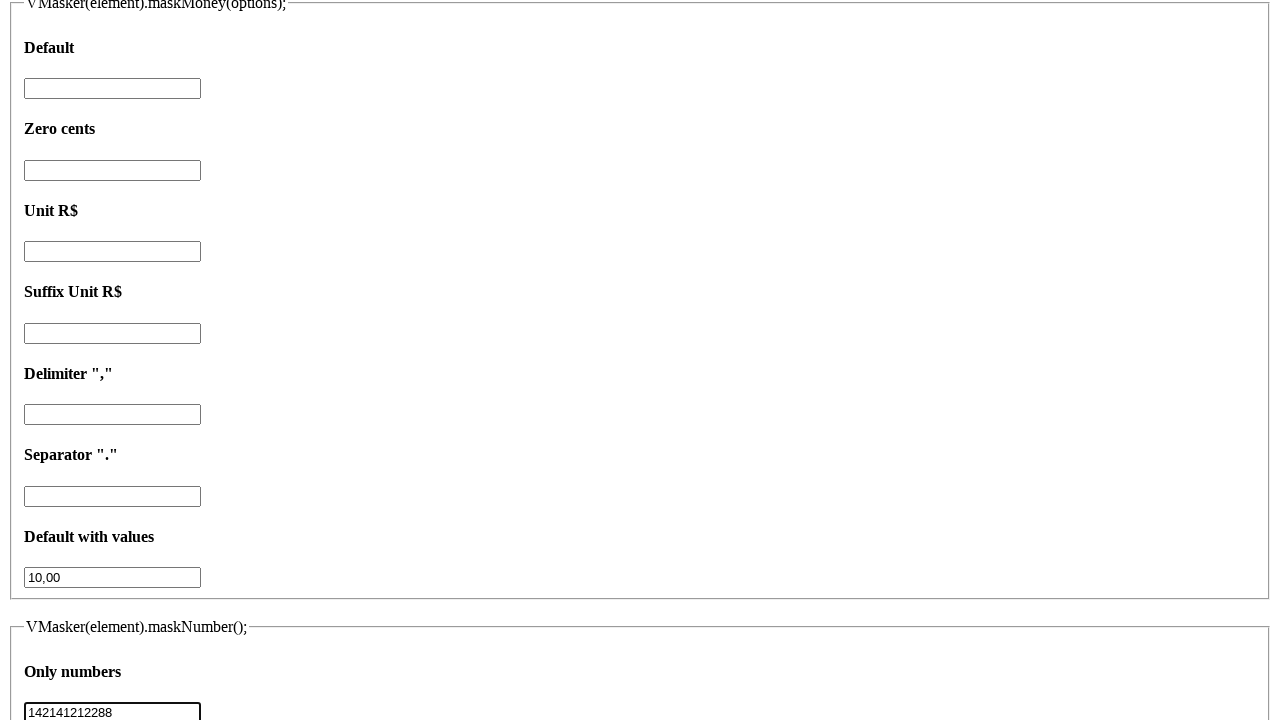

Cleared numbers-only field on #numbers
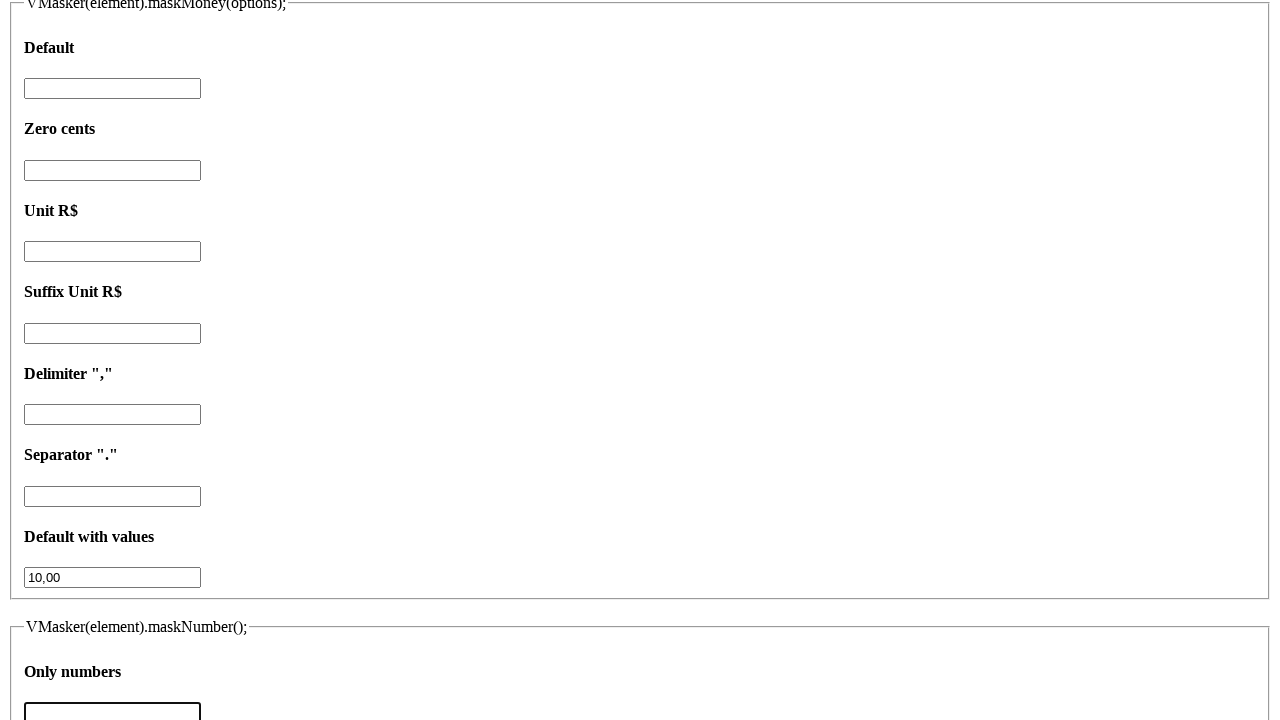

Entered letters only 'abc' into numbers-only field on #numbers
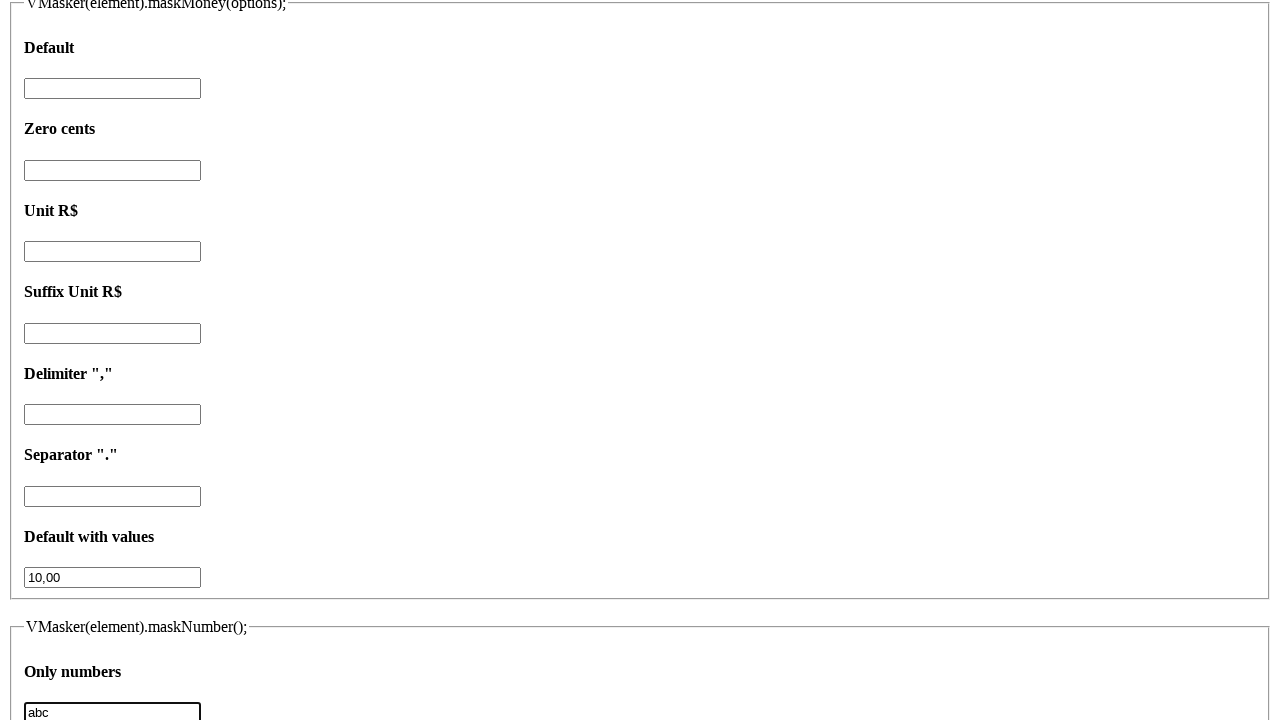

Cleared numbers-only field on #numbers
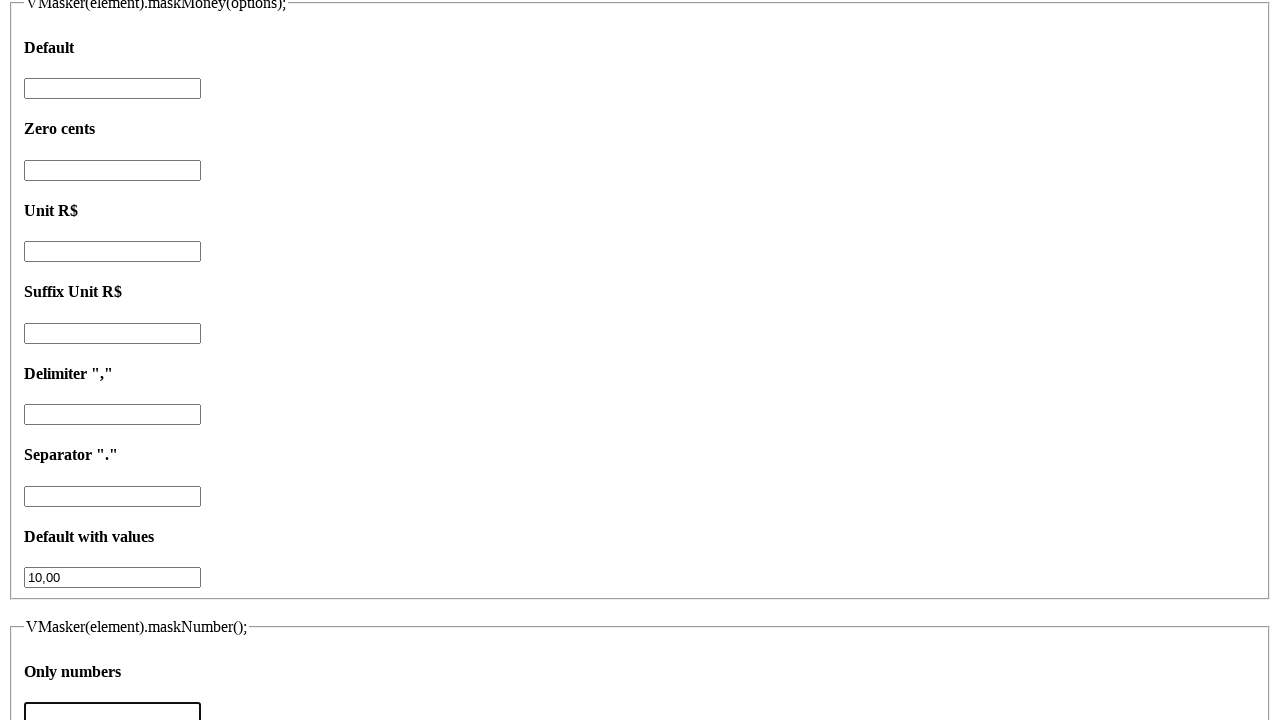

Entered mixed text with numbers 'i love you 3000' into numbers-only field on #numbers
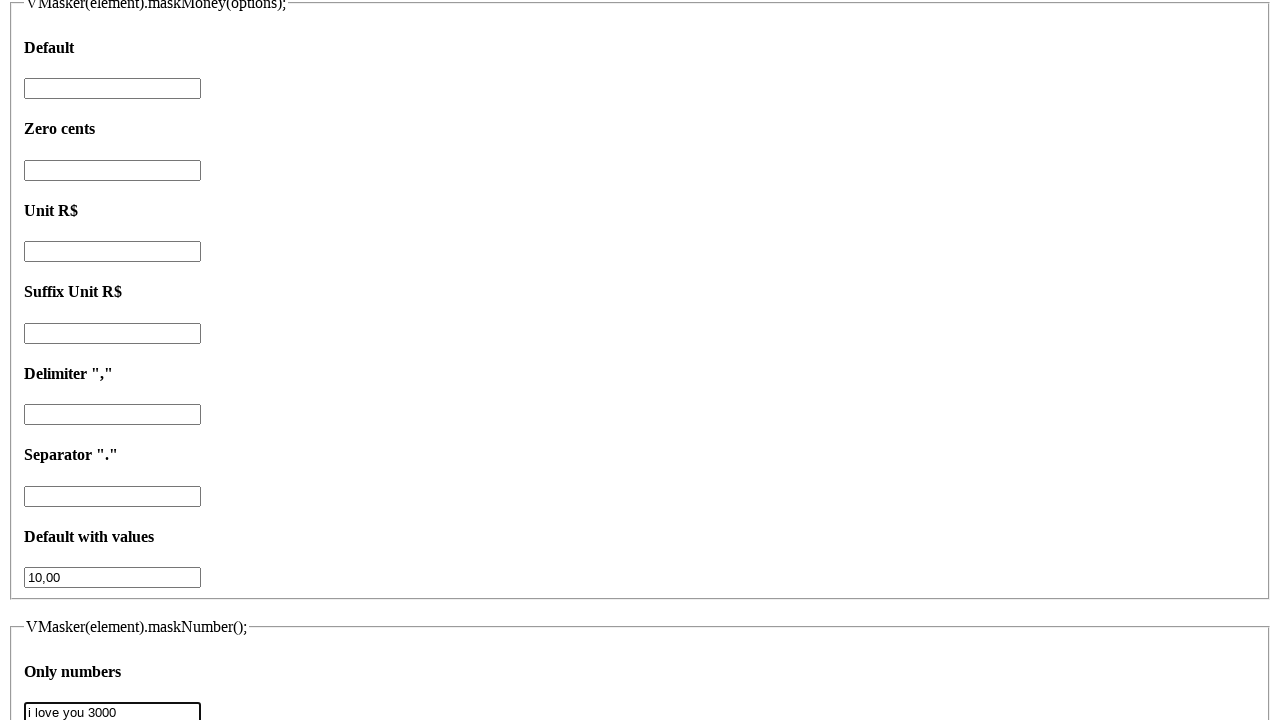

Cleared numbers-only field on #numbers
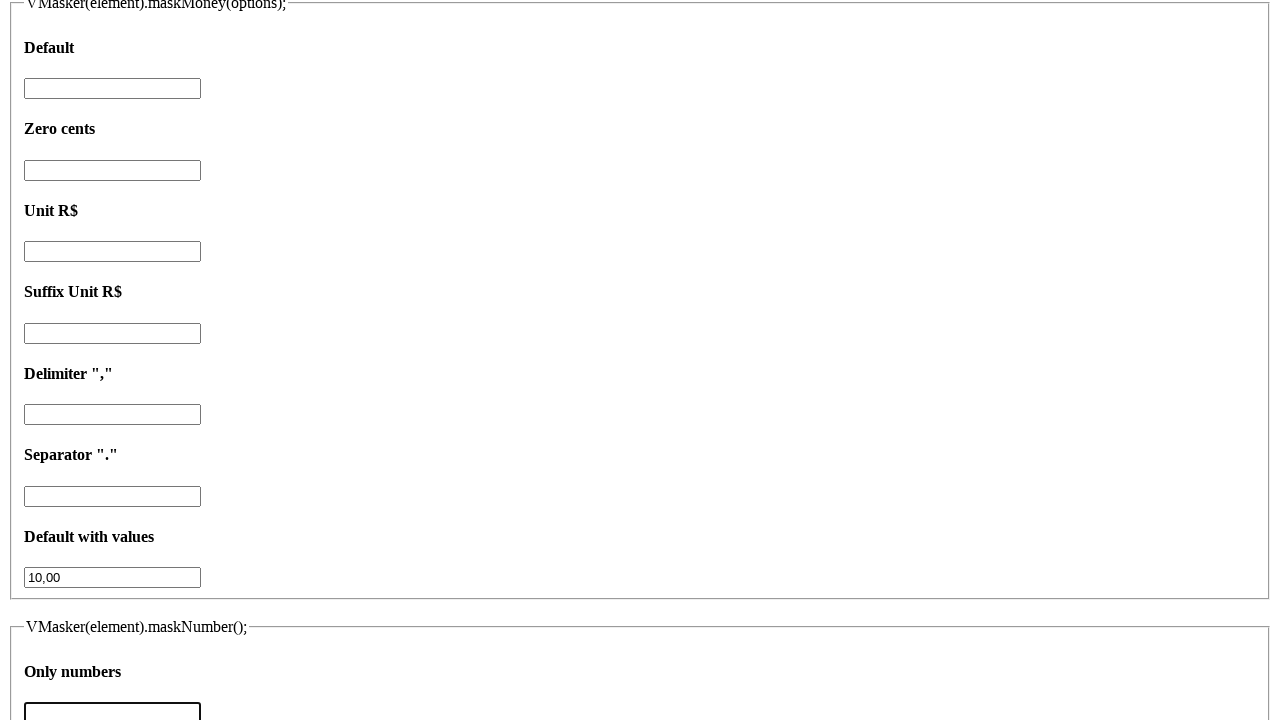

Entered 10-digit phone number '1234567890' into phone field on #phone
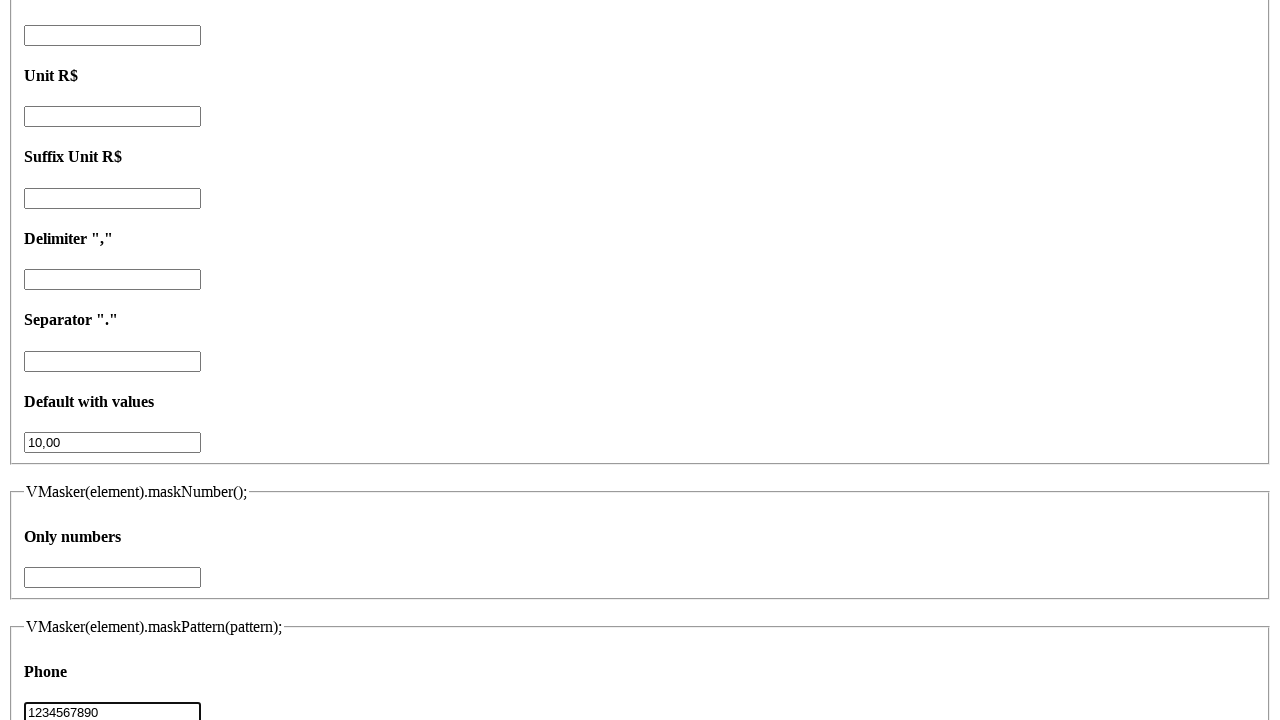

Cleared phone field on #phone
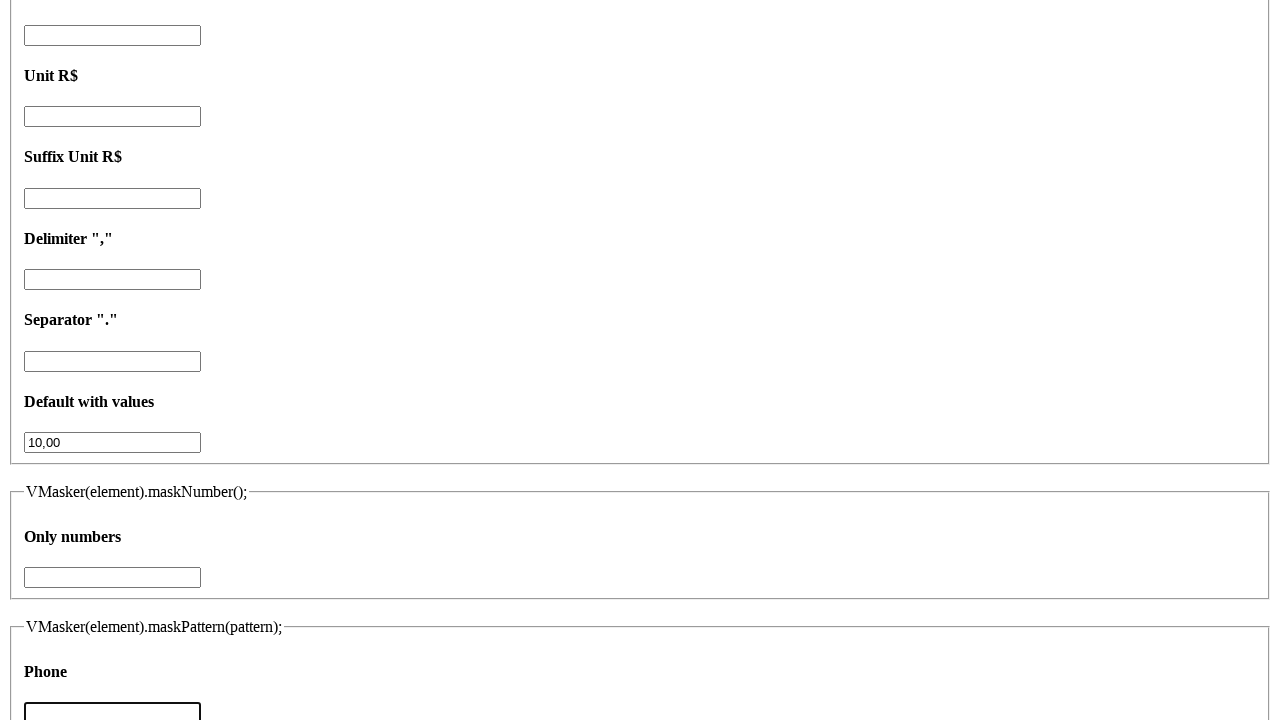

Entered less than 10-digit number '123456' into phone field on #phone
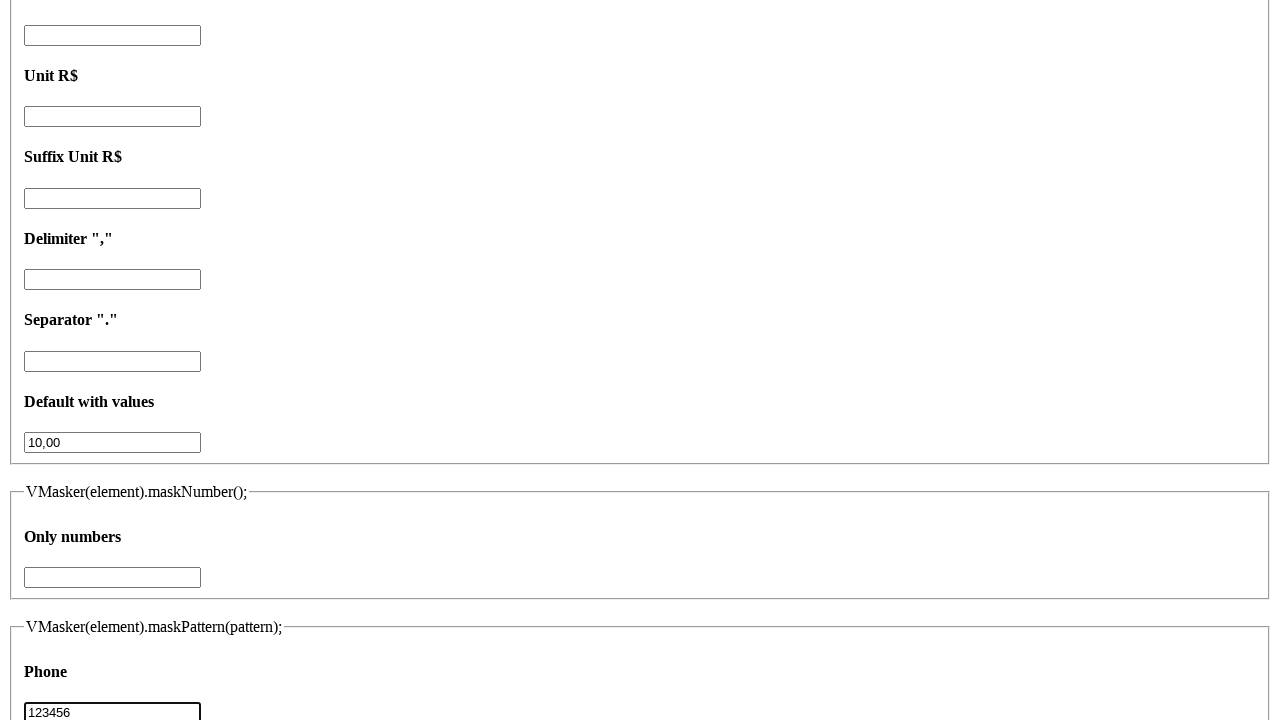

Cleared phone field on #phone
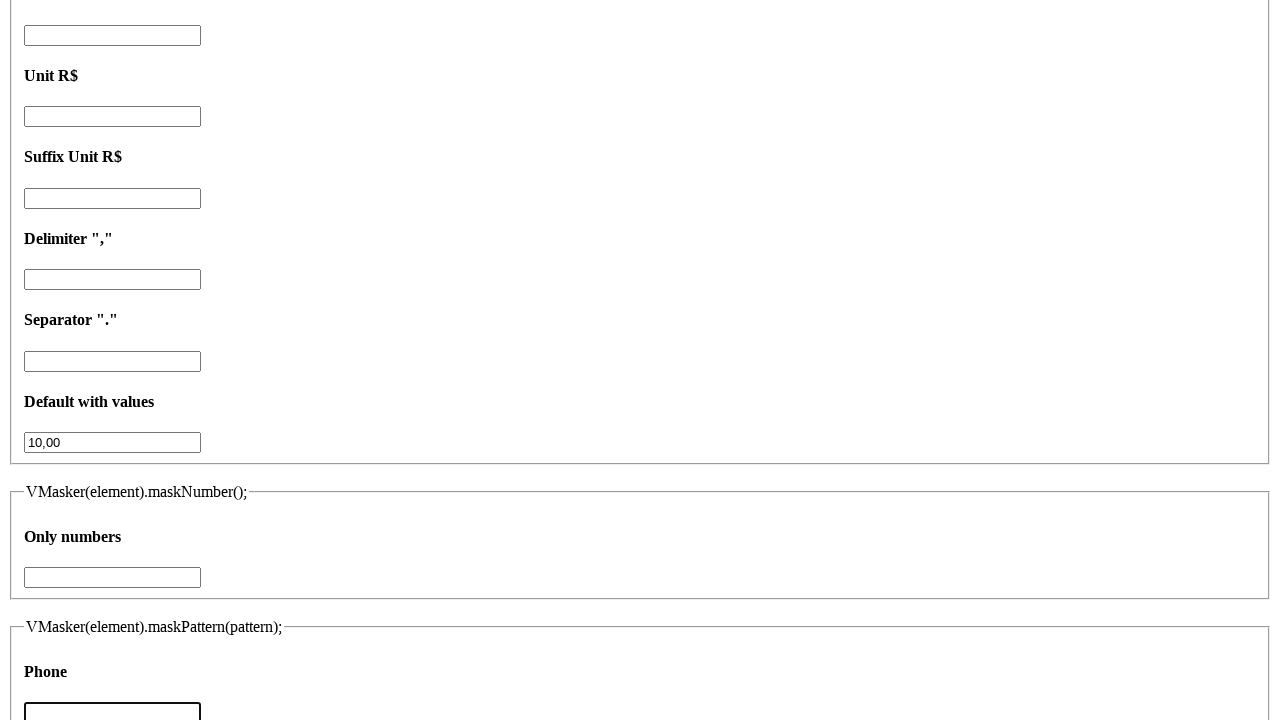

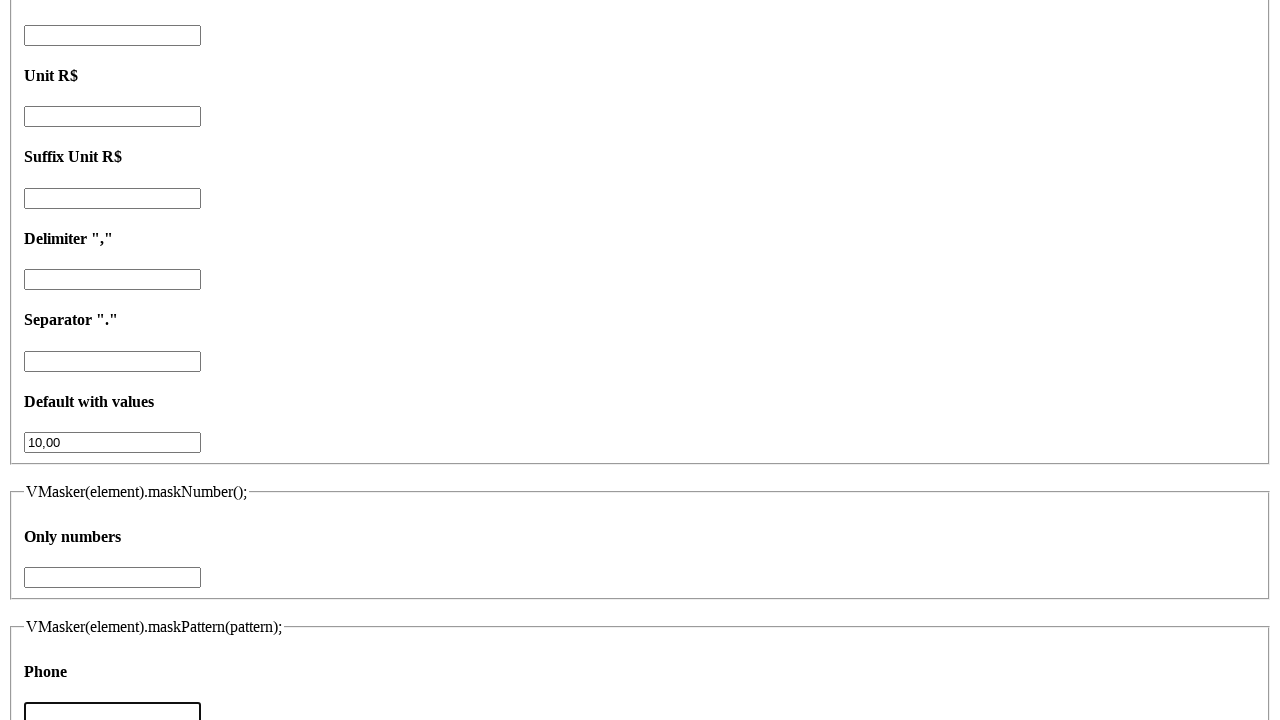